Tests adding a new todo item to a sample todo application by entering text in the input field and submitting it, then verifying the todo was added successfully

Starting URL: https://lambdatest.github.io/sample-todo-app/

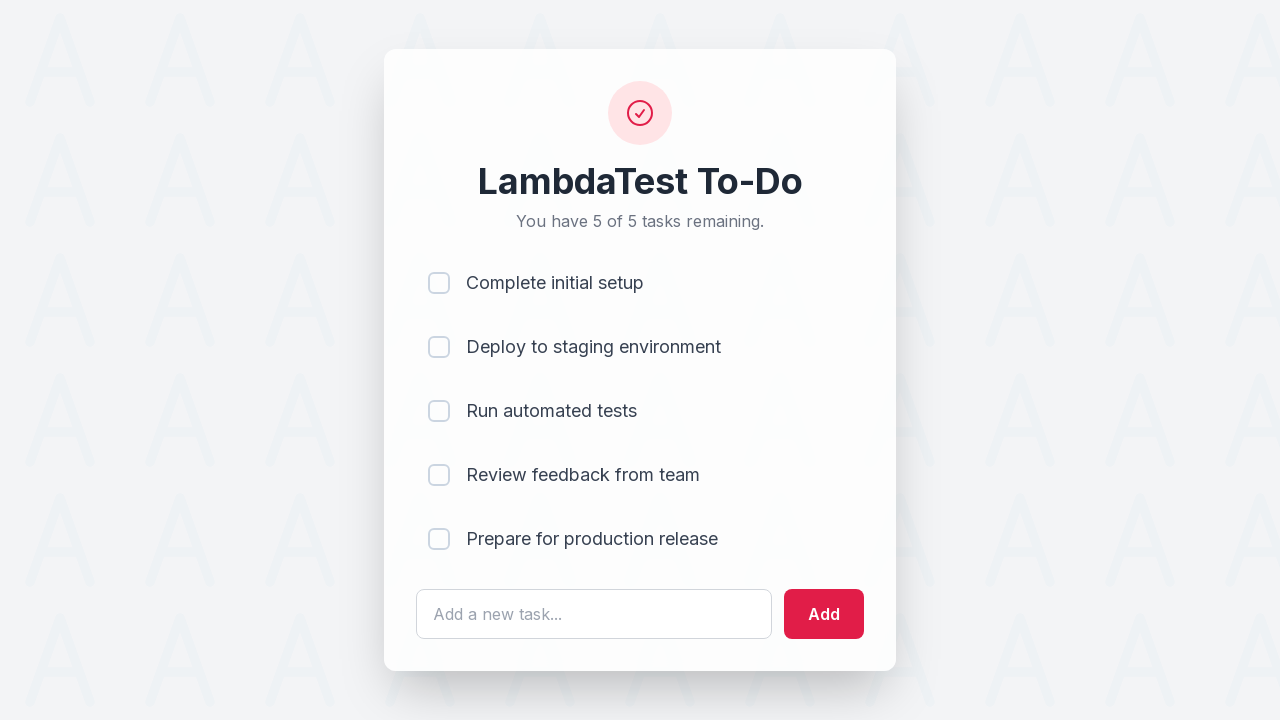

Filled todo input field with 'Learn Selenium' on #sampletodotext
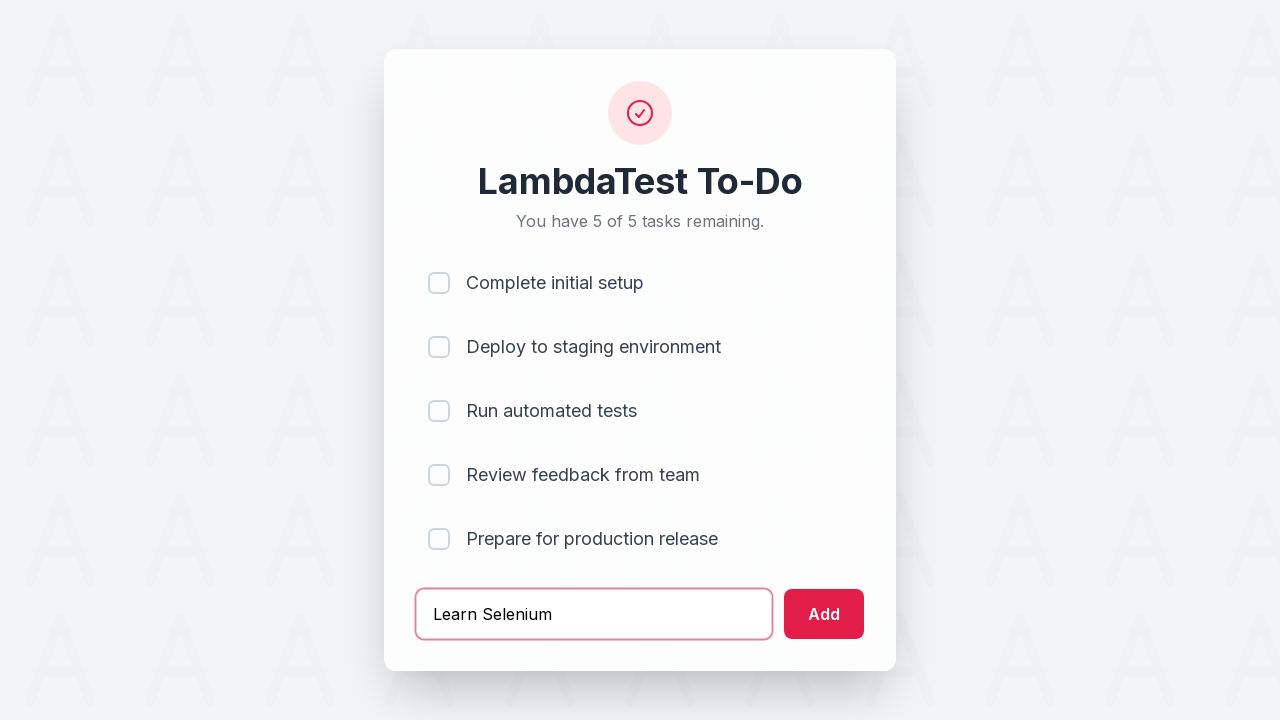

Pressed Enter to submit the new todo item on #sampletodotext
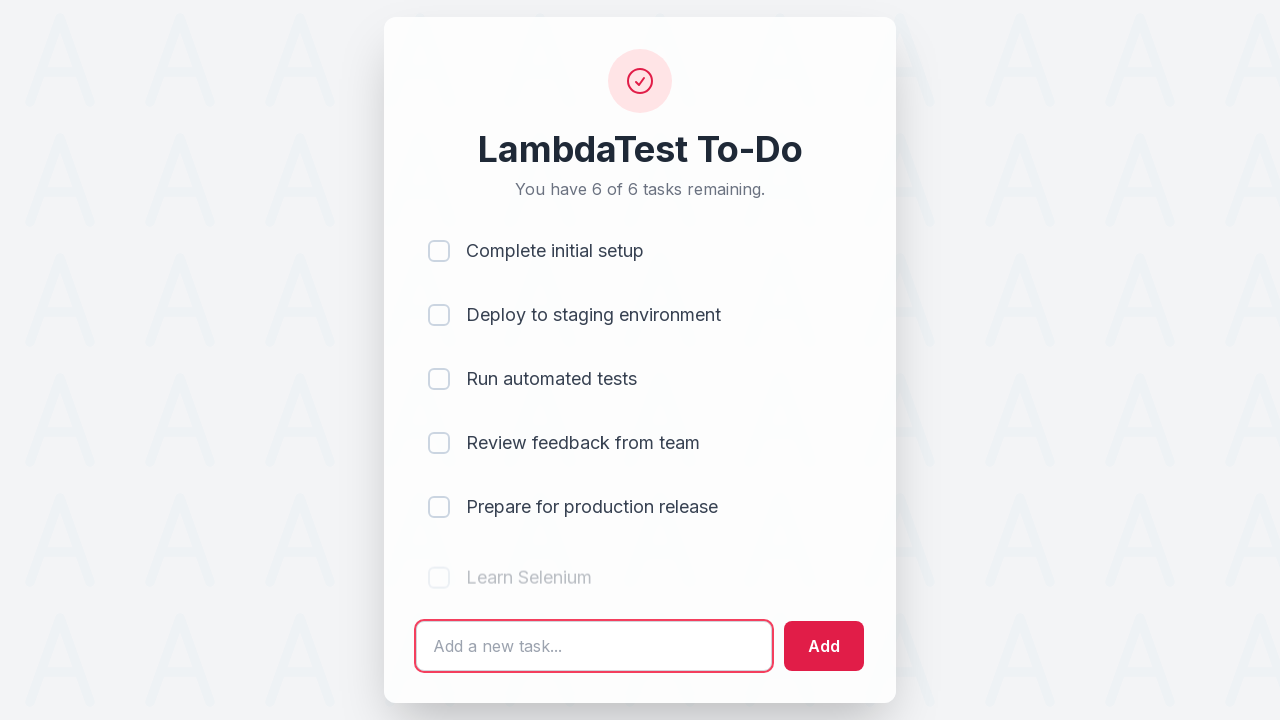

Verified new todo item was added to the list
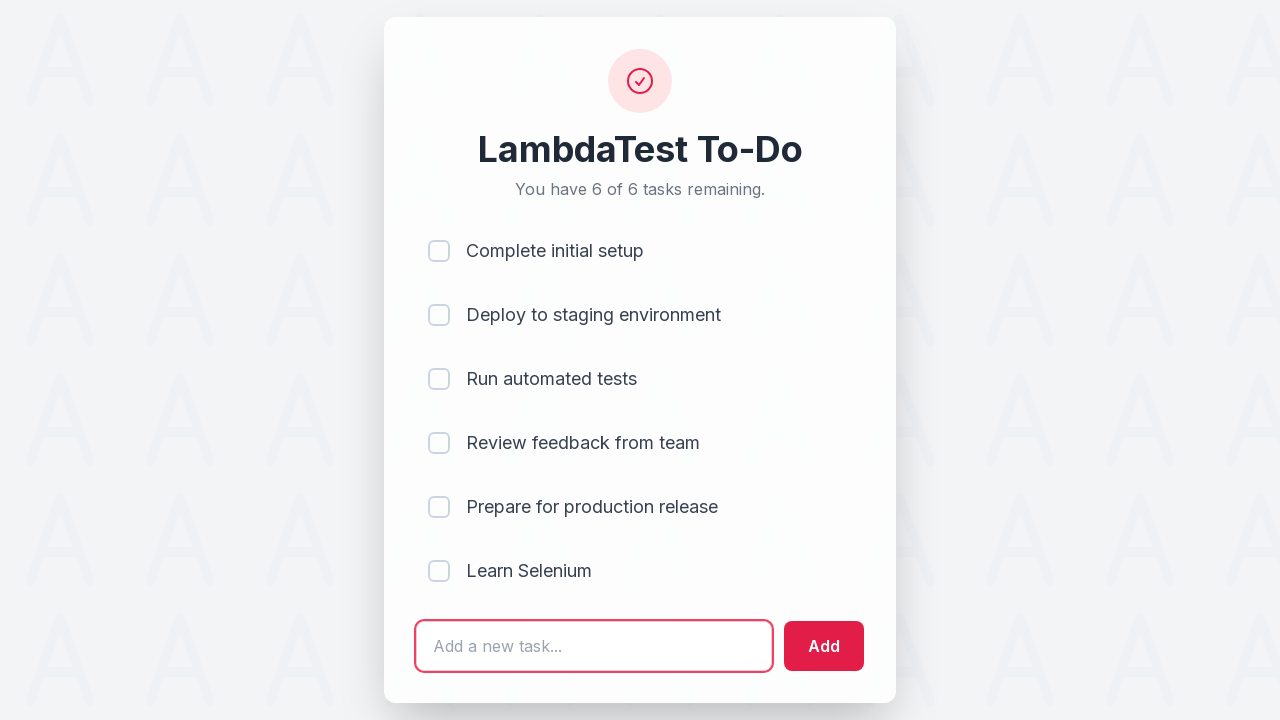

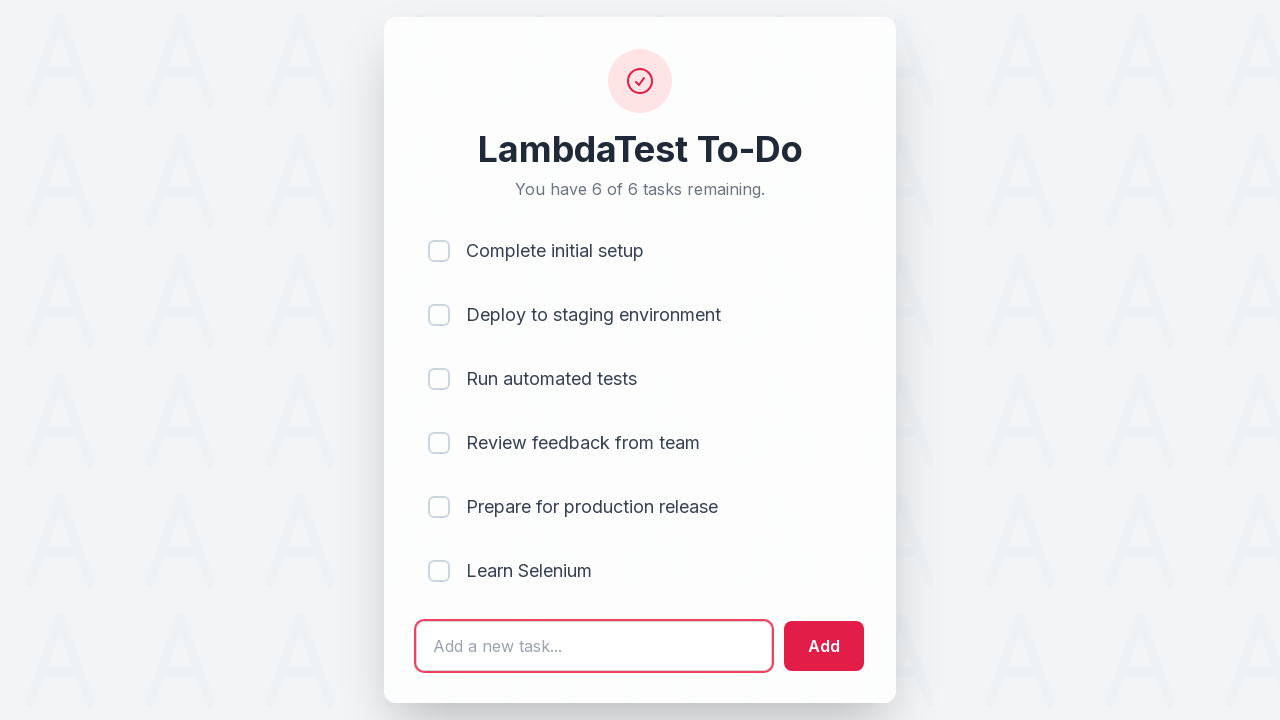